Tests iframe interaction by switching to an iframe, filling an input field, and taking screenshots at different stages

Starting URL: https://qavbox.github.io/demo/iframes/

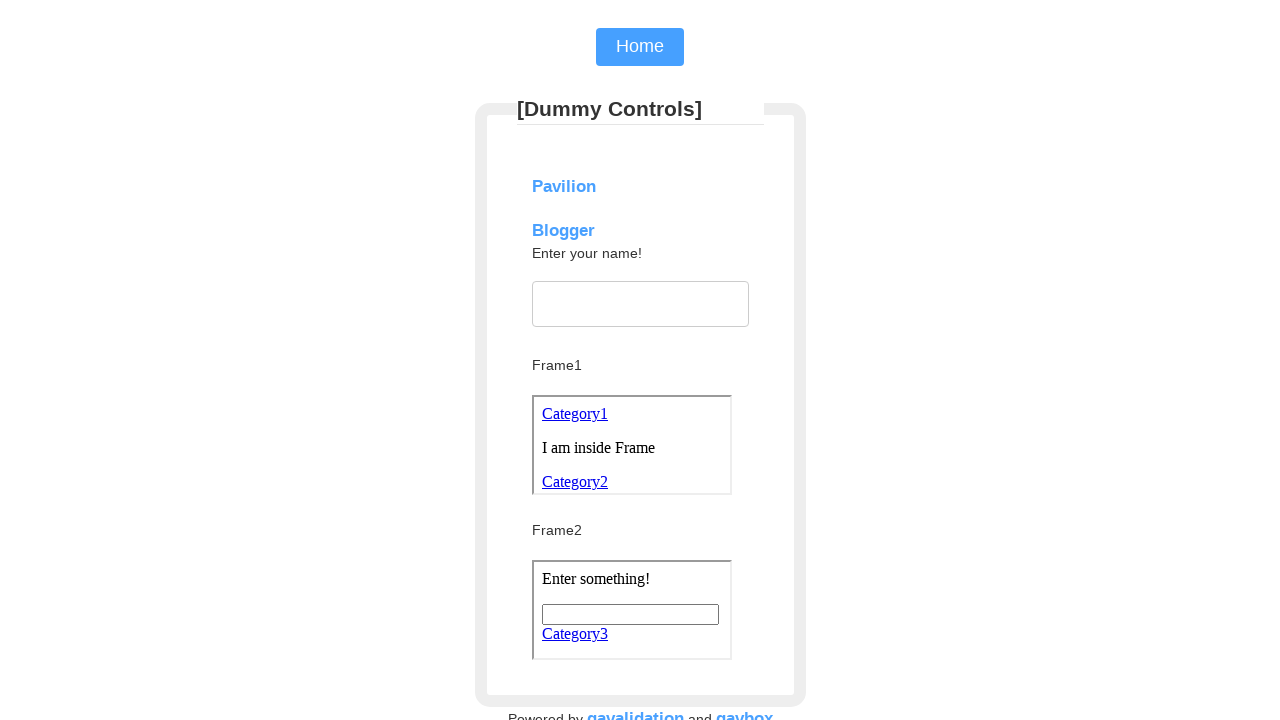

Located the second iframe on the page
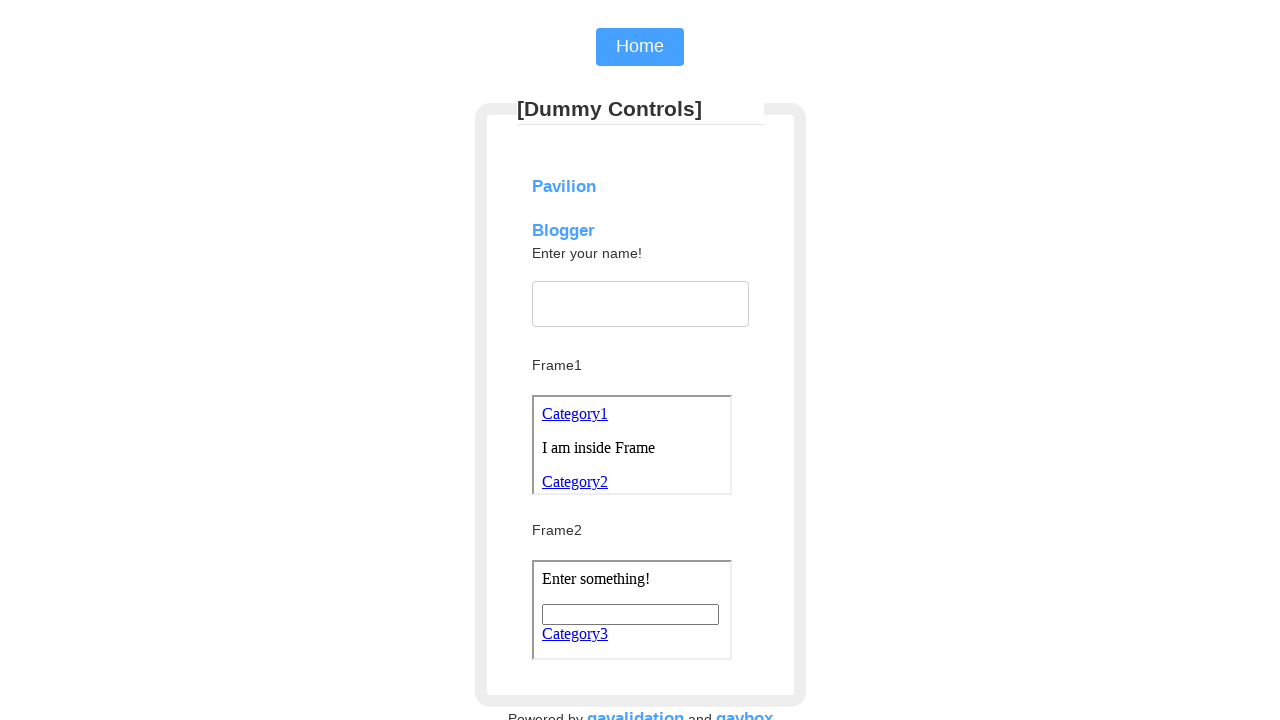

Filled input field inside iframe with 'janhaa' on iframe >> nth=1 >> internal:control=enter-frame >> #frameinput
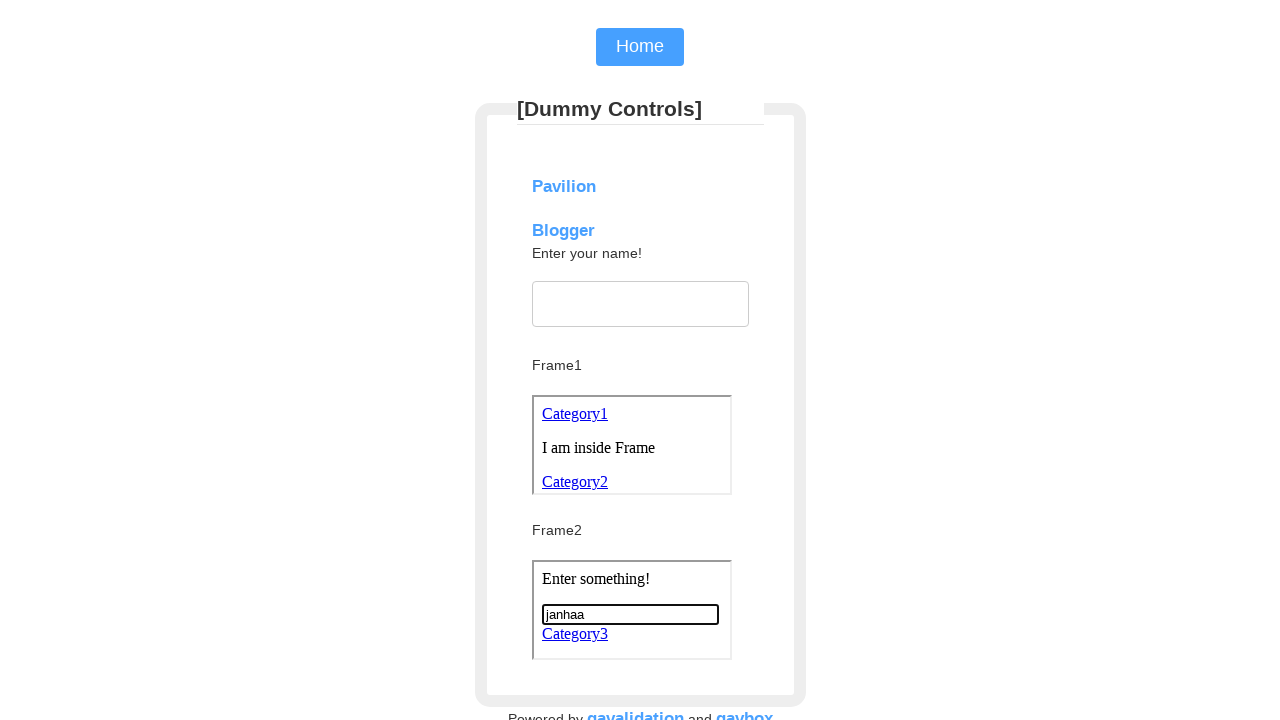

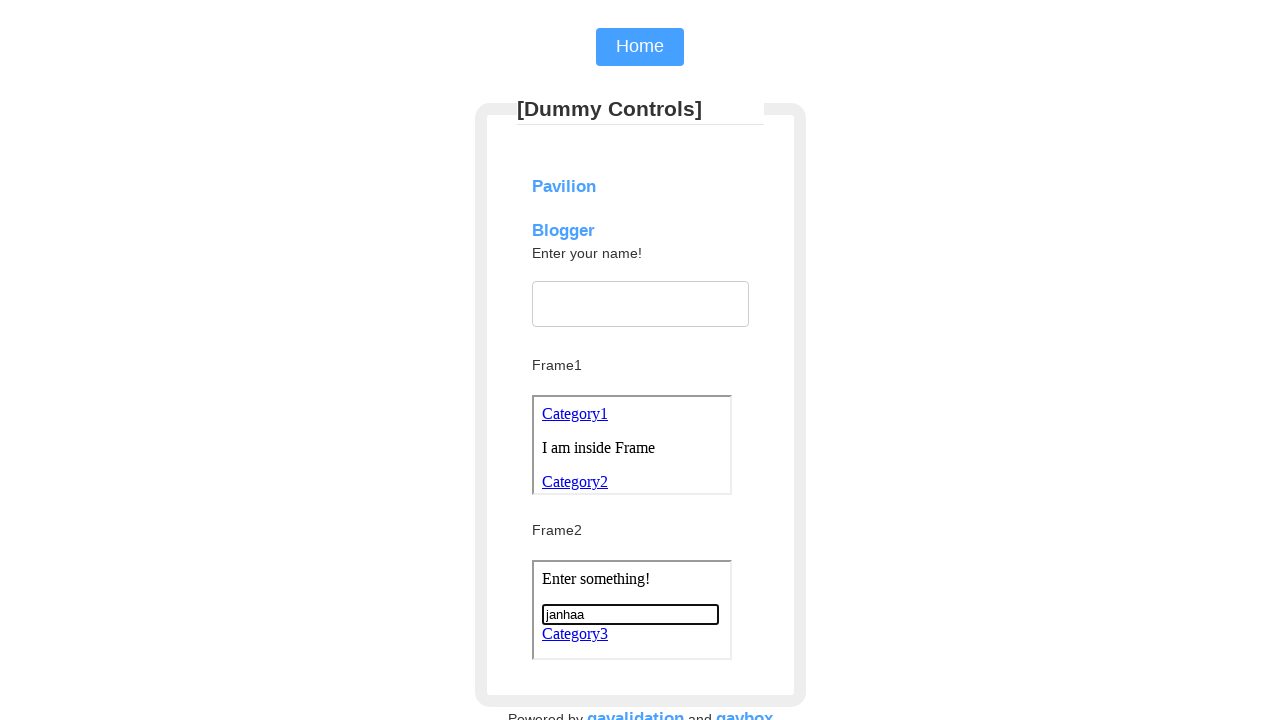